Tests popup window handling by clicking a link that opens a popup, switching to the child window, and closing it while keeping the parent window open.

Starting URL: http://omayo.blogspot.com/

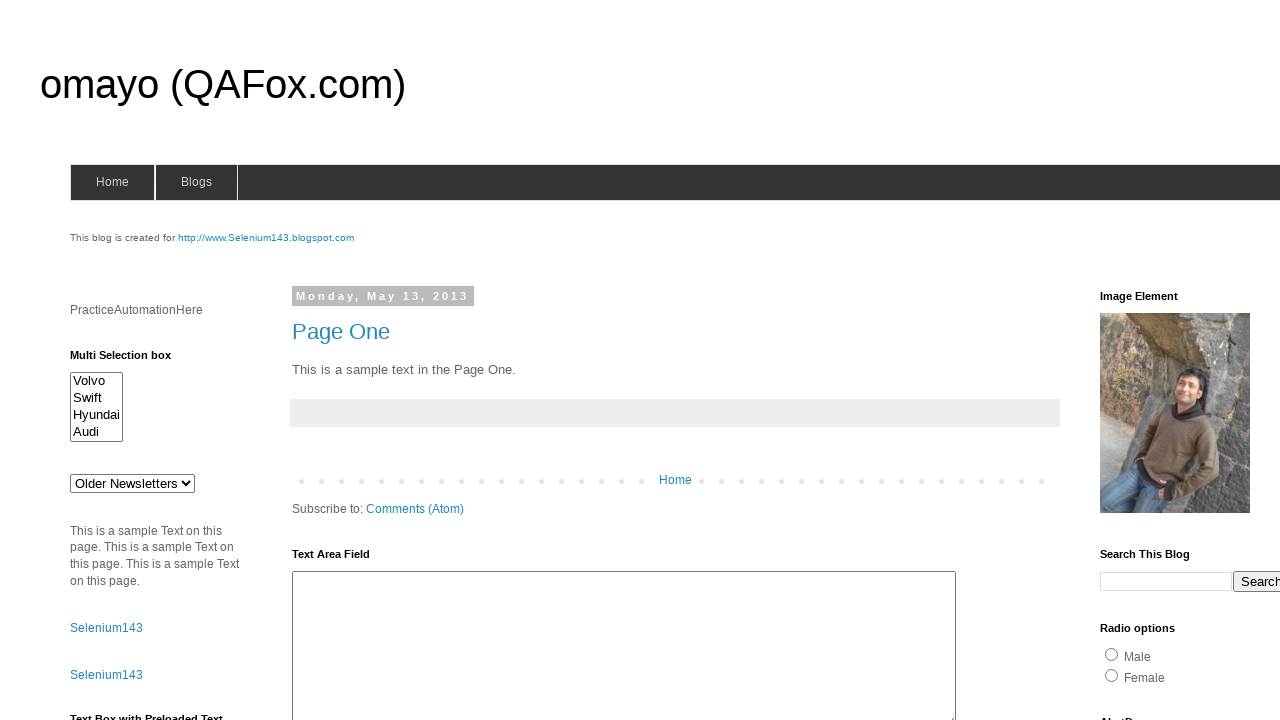

Clicked link to open popup window at (132, 360) on xpath=//a[.='Open a popup window']
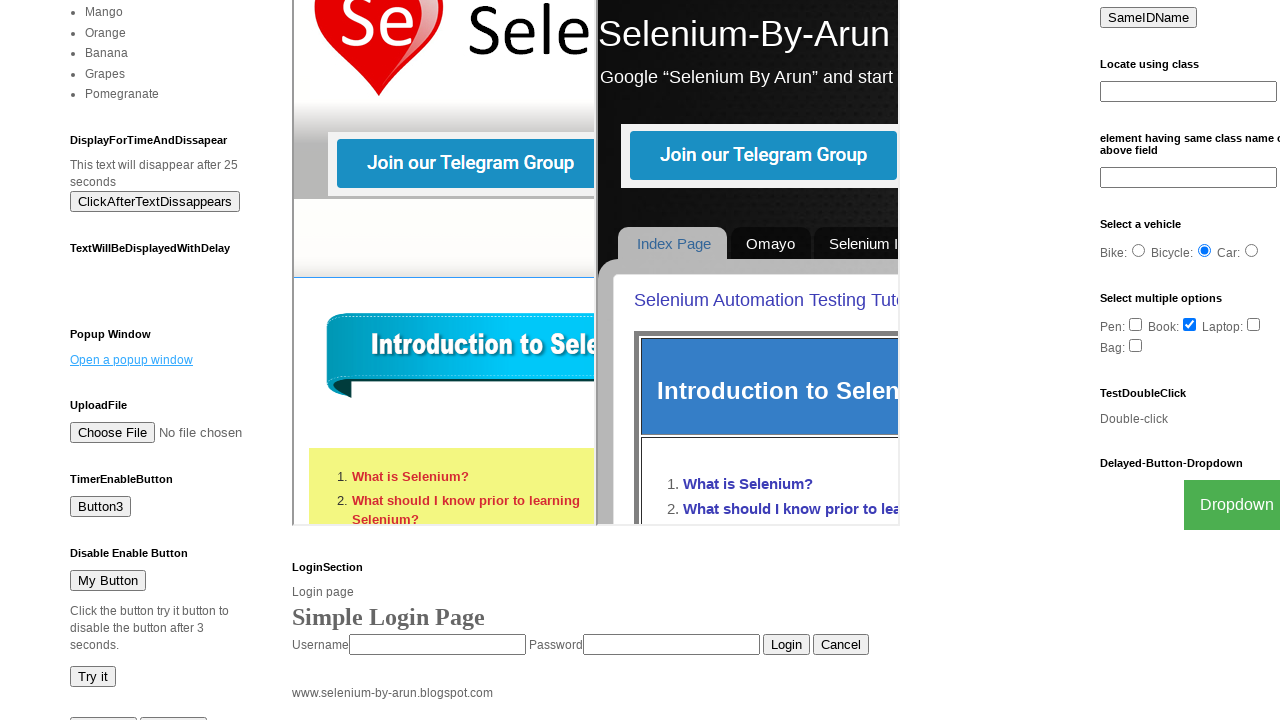

Obtained reference to popup window
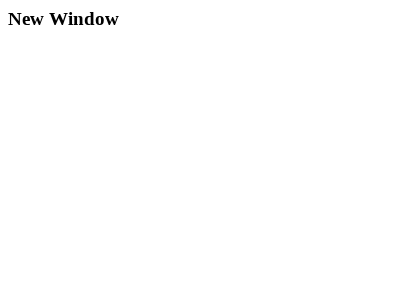

Popup window finished loading
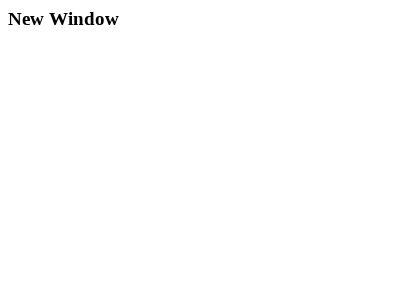

Closed popup window
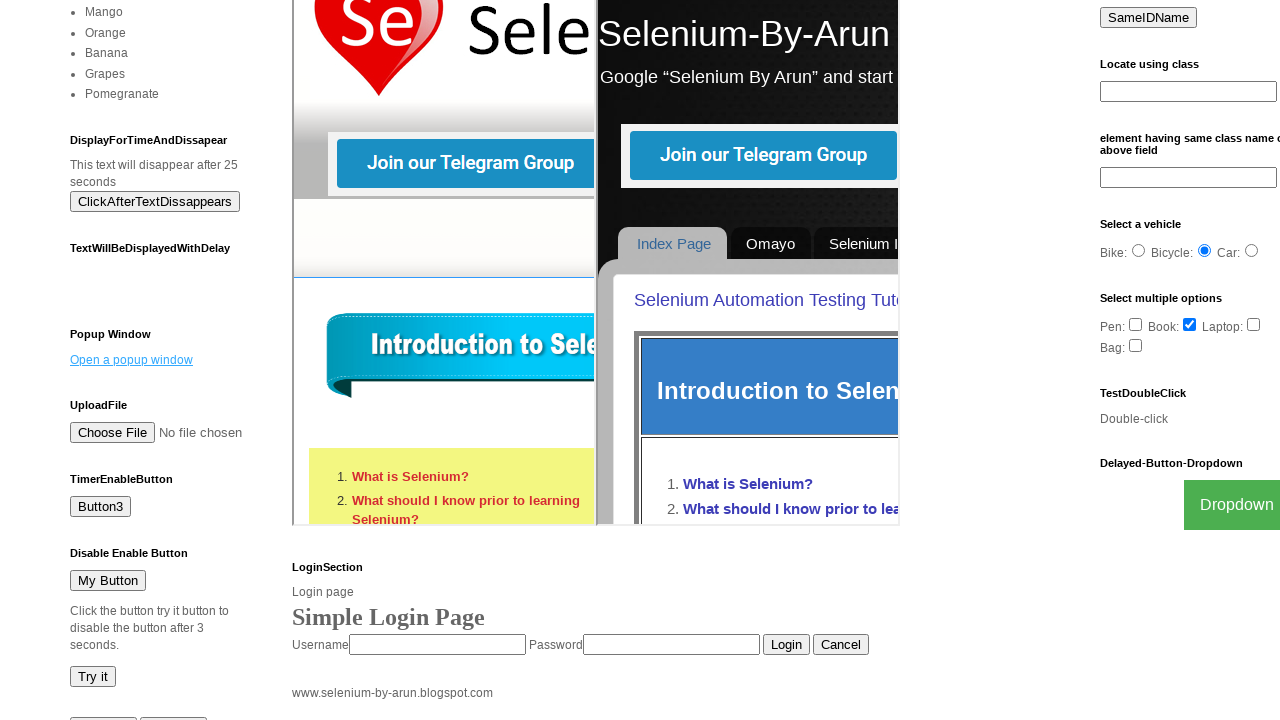

Verified parent window is still open and accessible
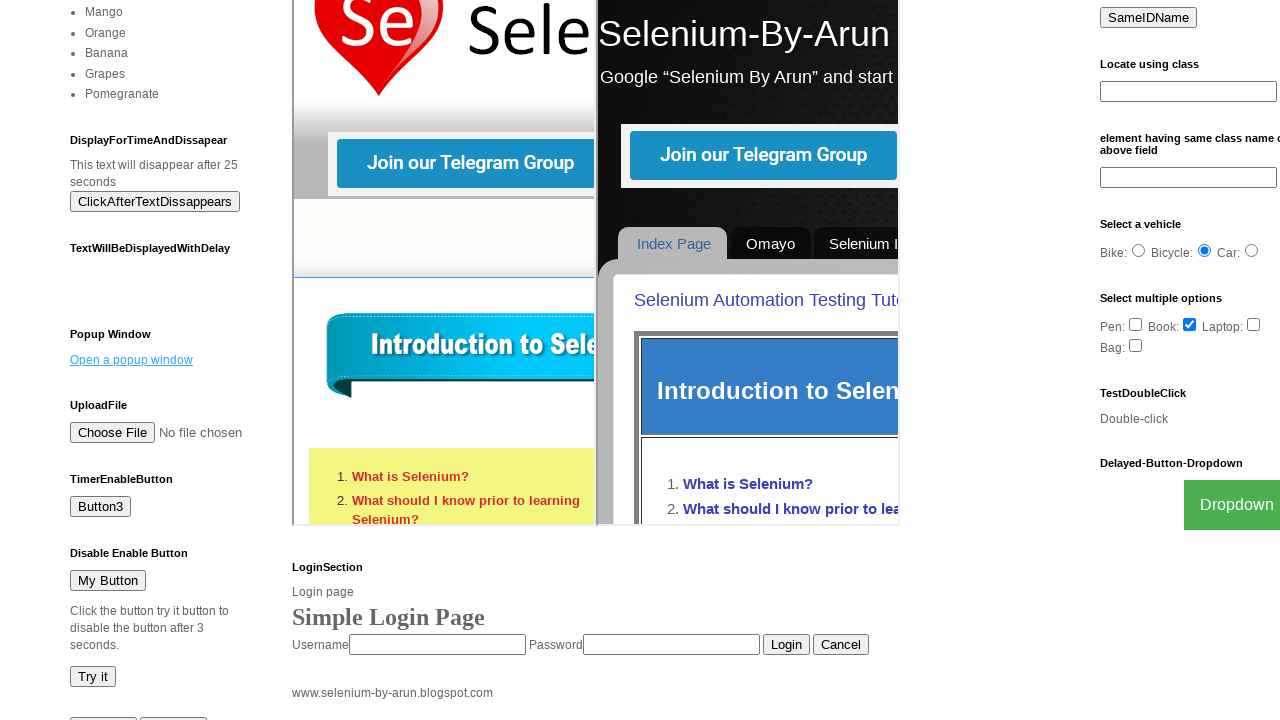

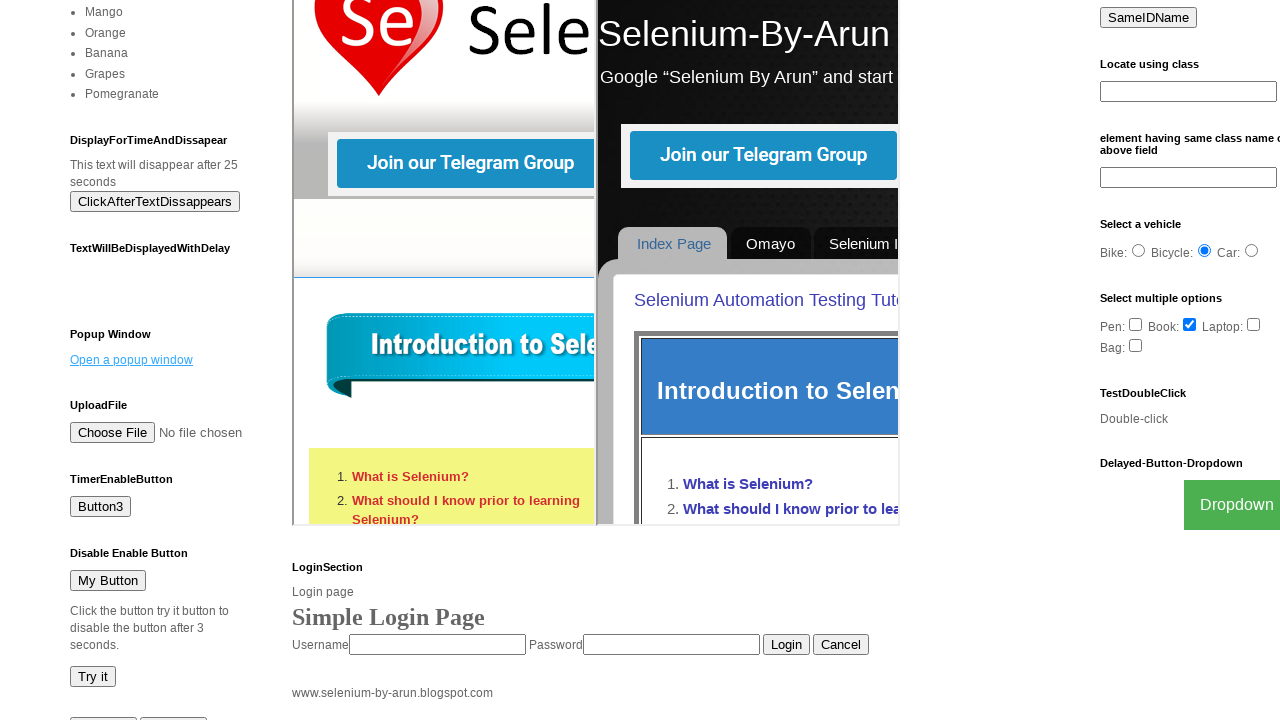